Tests the train ticket search functionality on 12306.cn by entering departure station, destination station, travel date, and clicking the search button

Starting URL: https://www.12306.cn/index/index.html

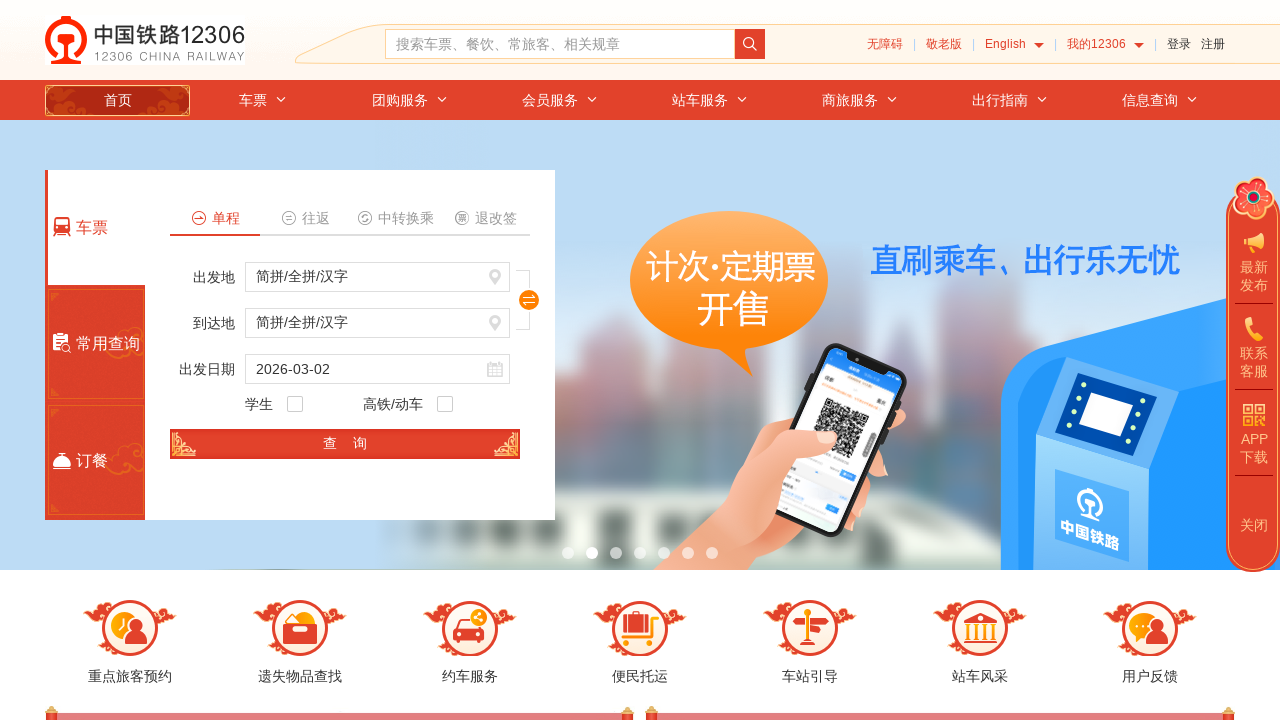

Clicked departure station field at (378, 277) on #fromStationText
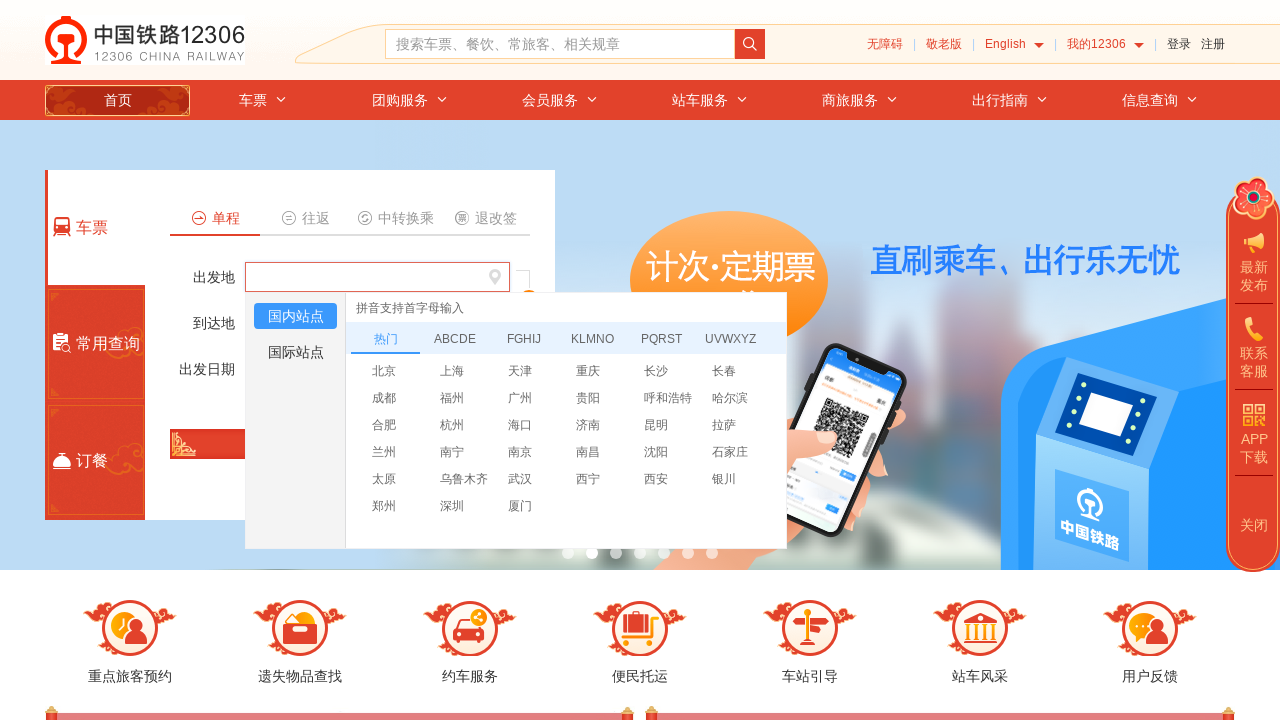

Filled departure station with '北京北' (Beijing North) on #fromStationText
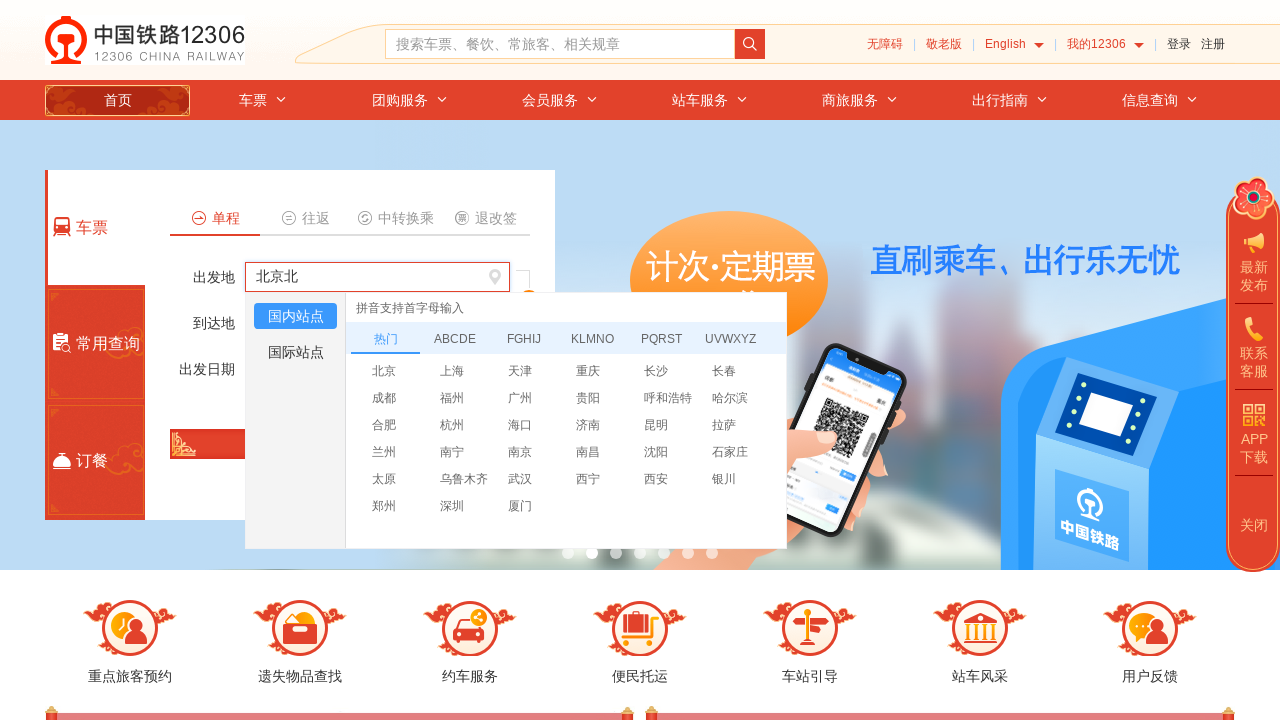

Pressed Enter to confirm departure station
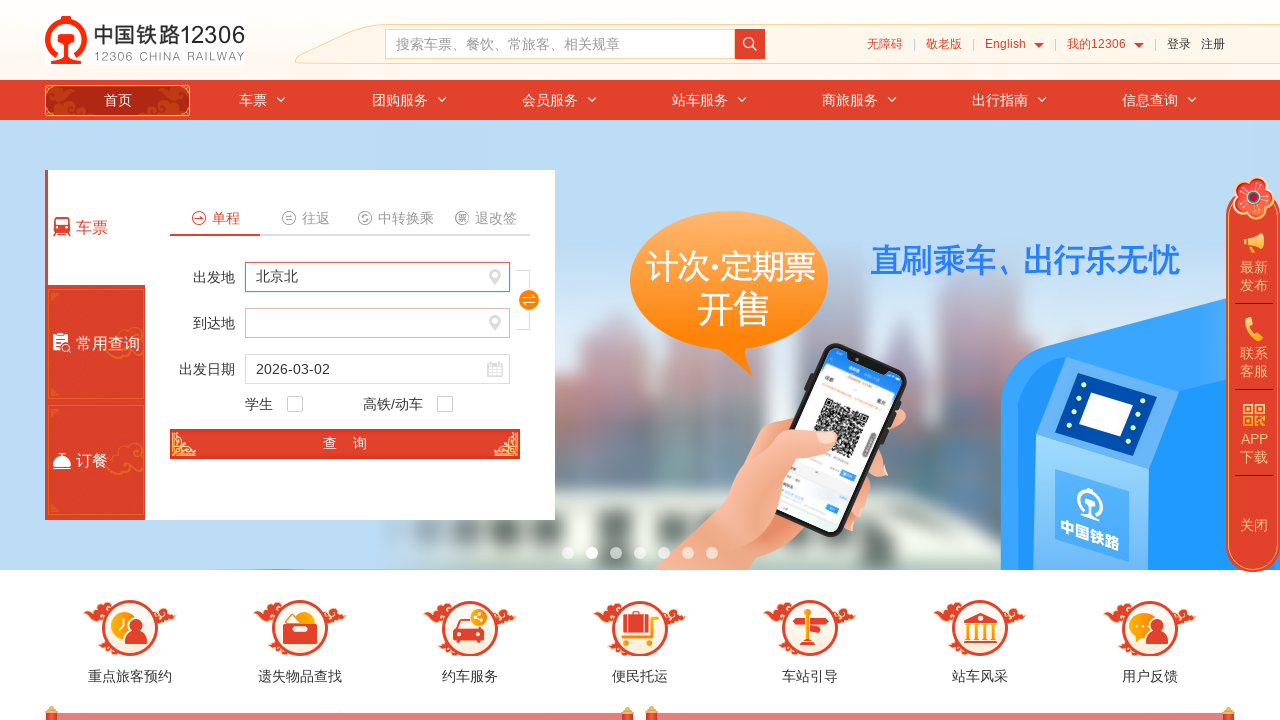

Clicked destination station field at (378, 323) on #toStationText
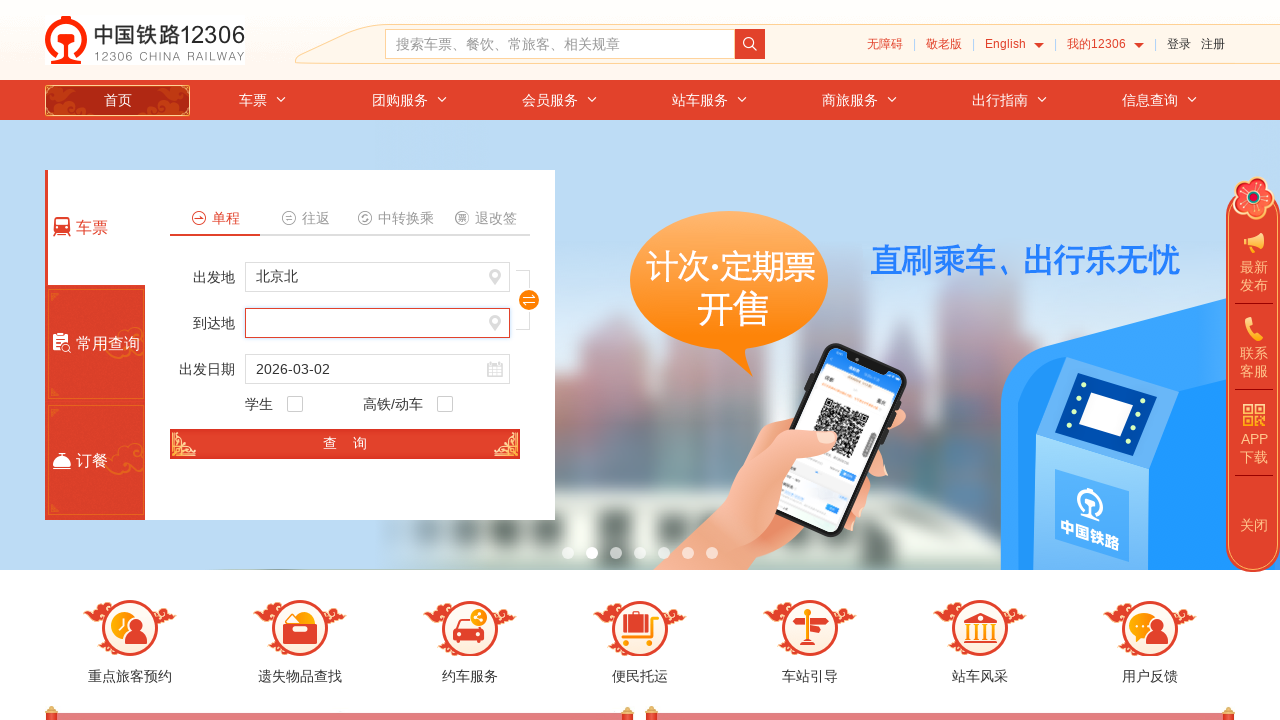

Filled destination station with '南京' (Nanjing) on #toStationText
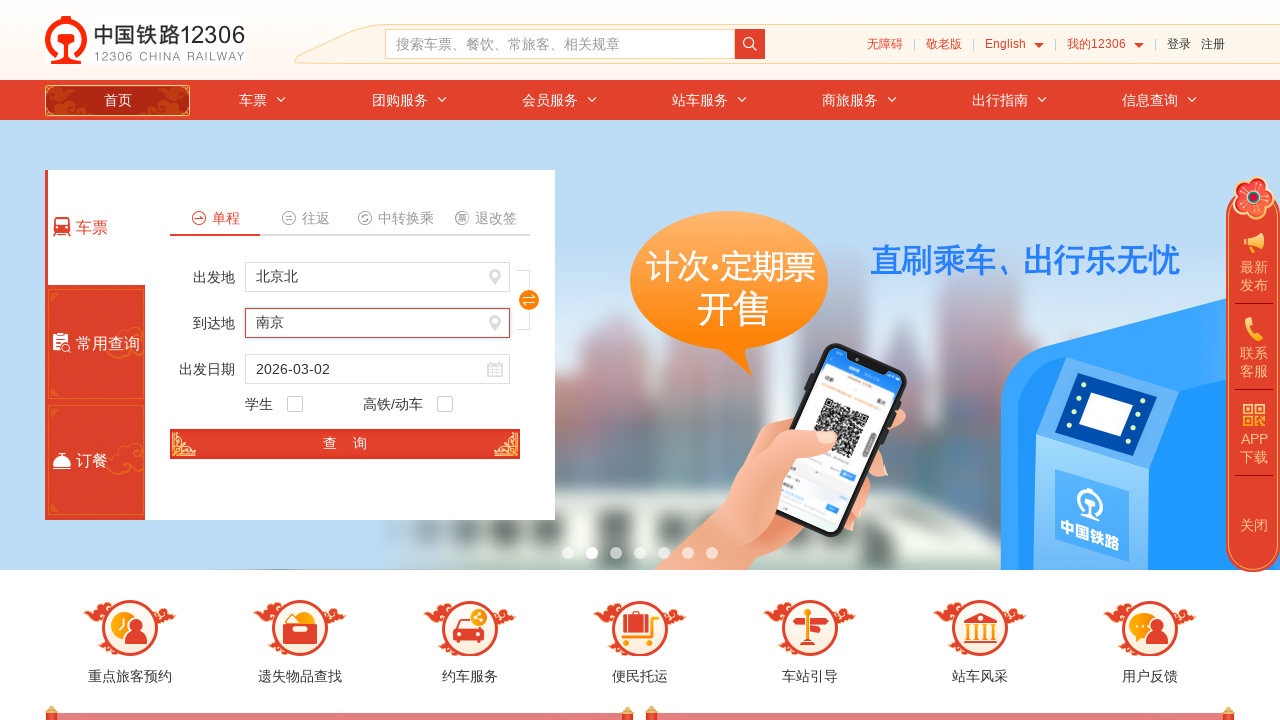

Pressed Enter to confirm destination station
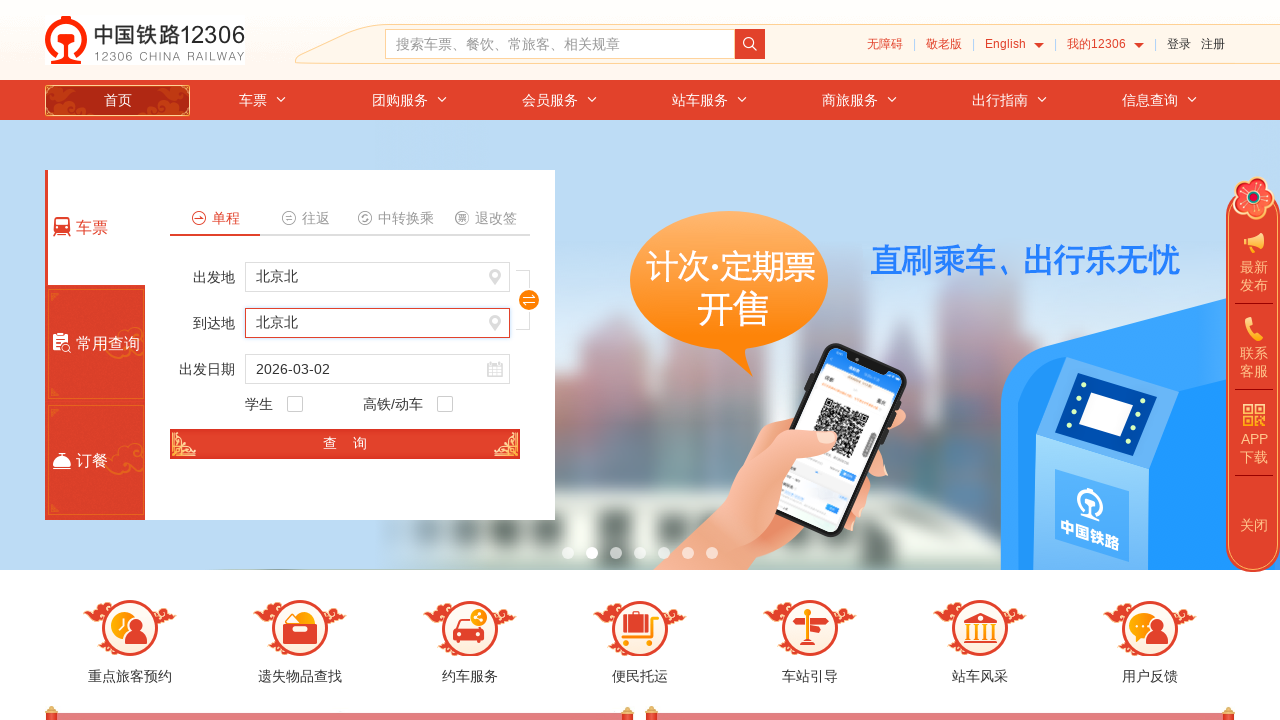

Cleared travel date field on #train_date
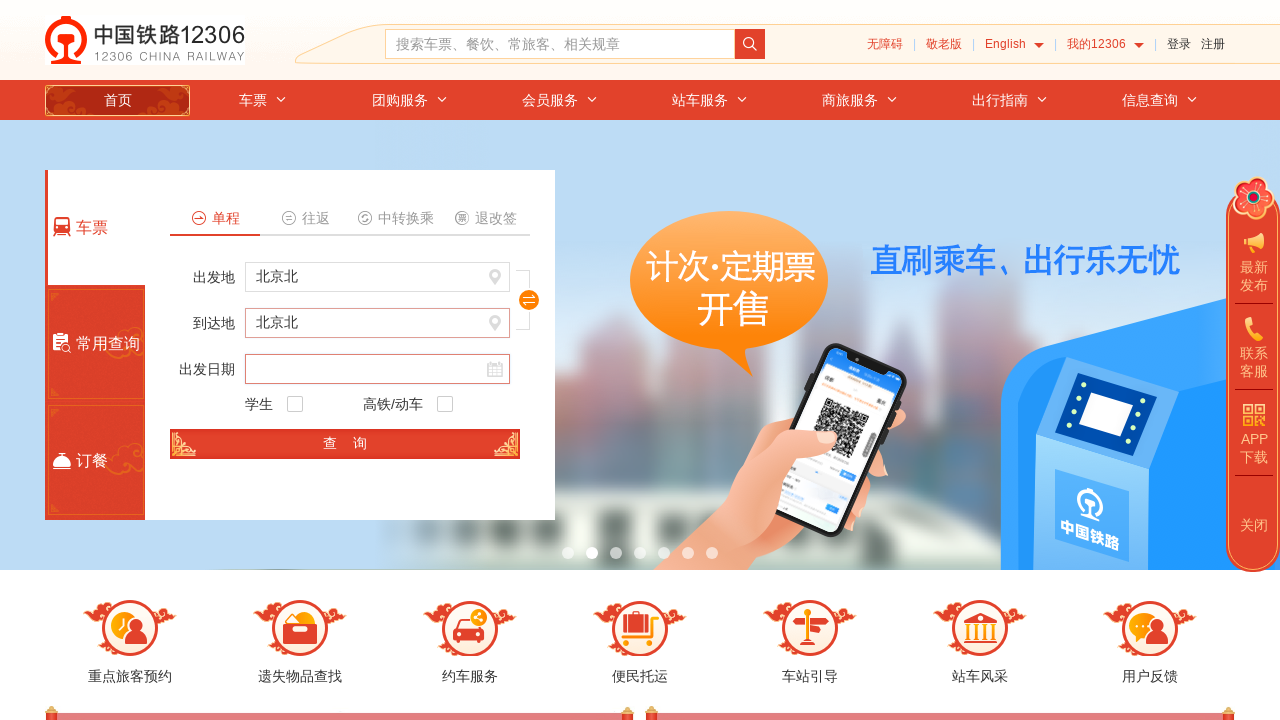

Filled travel date with '2025-03-15' on #train_date
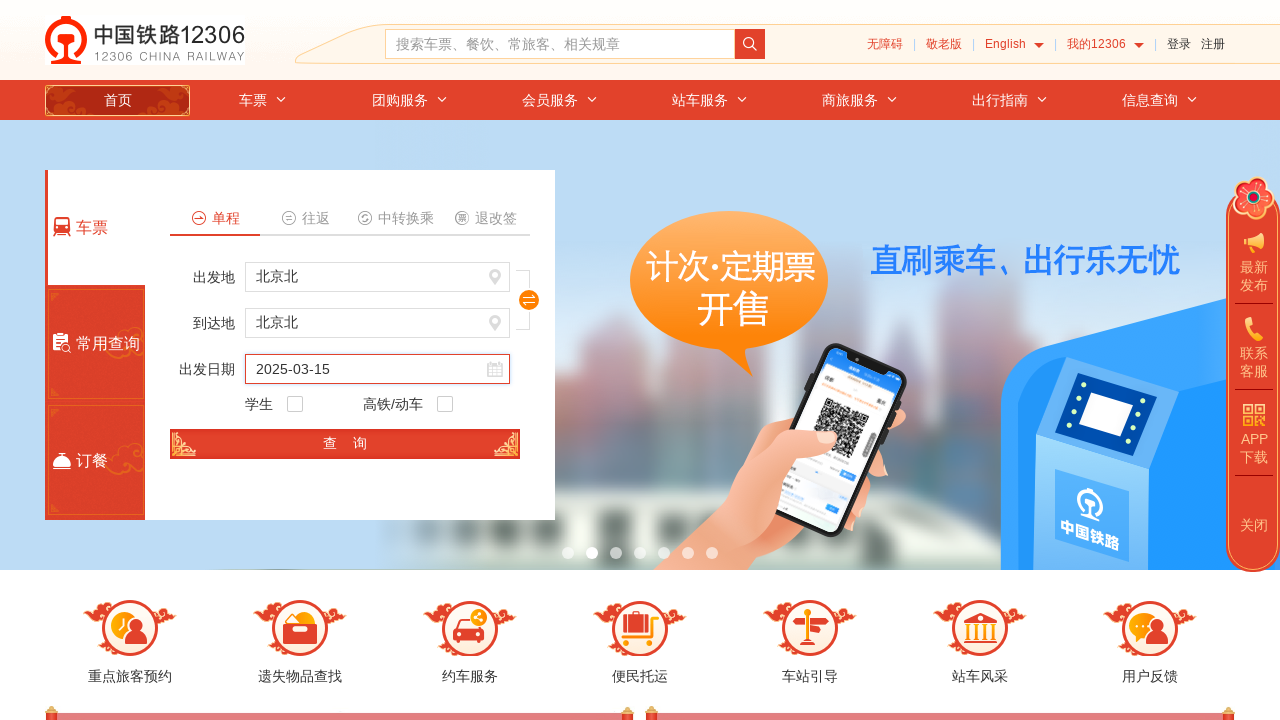

Clicked search button to search train tickets at (345, 444) on #search_one
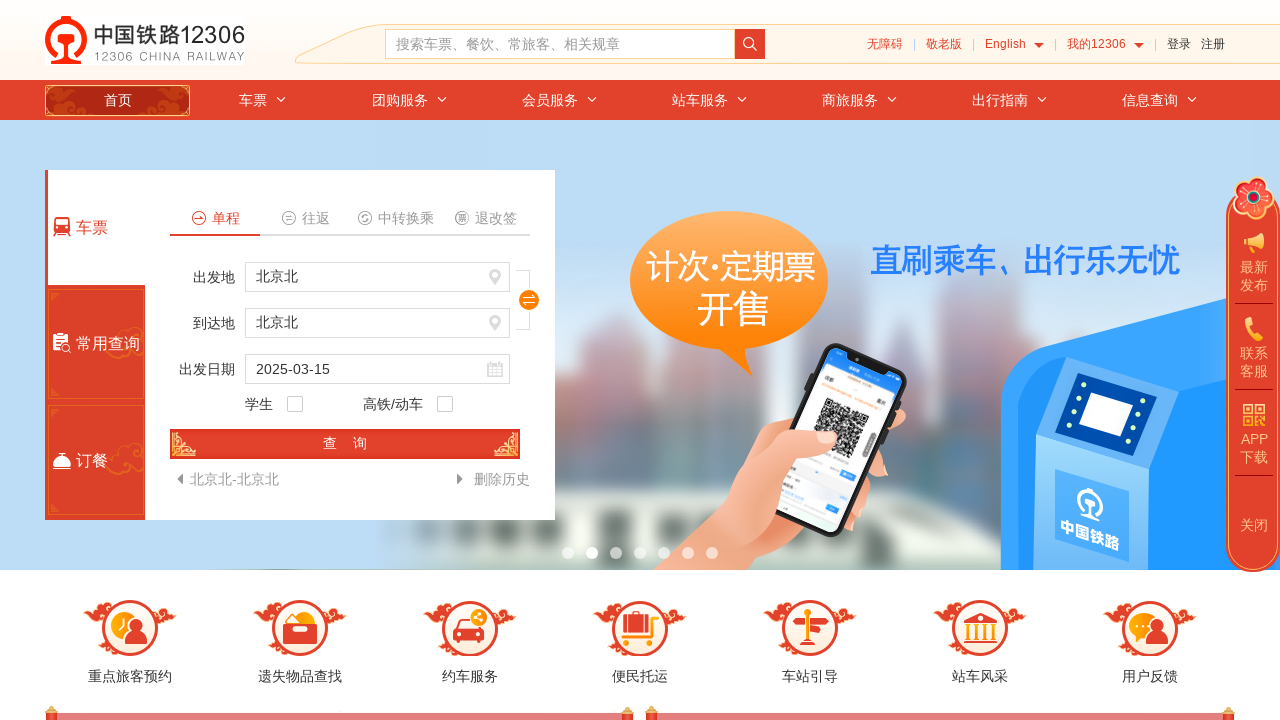

Waited 1 second for page to process
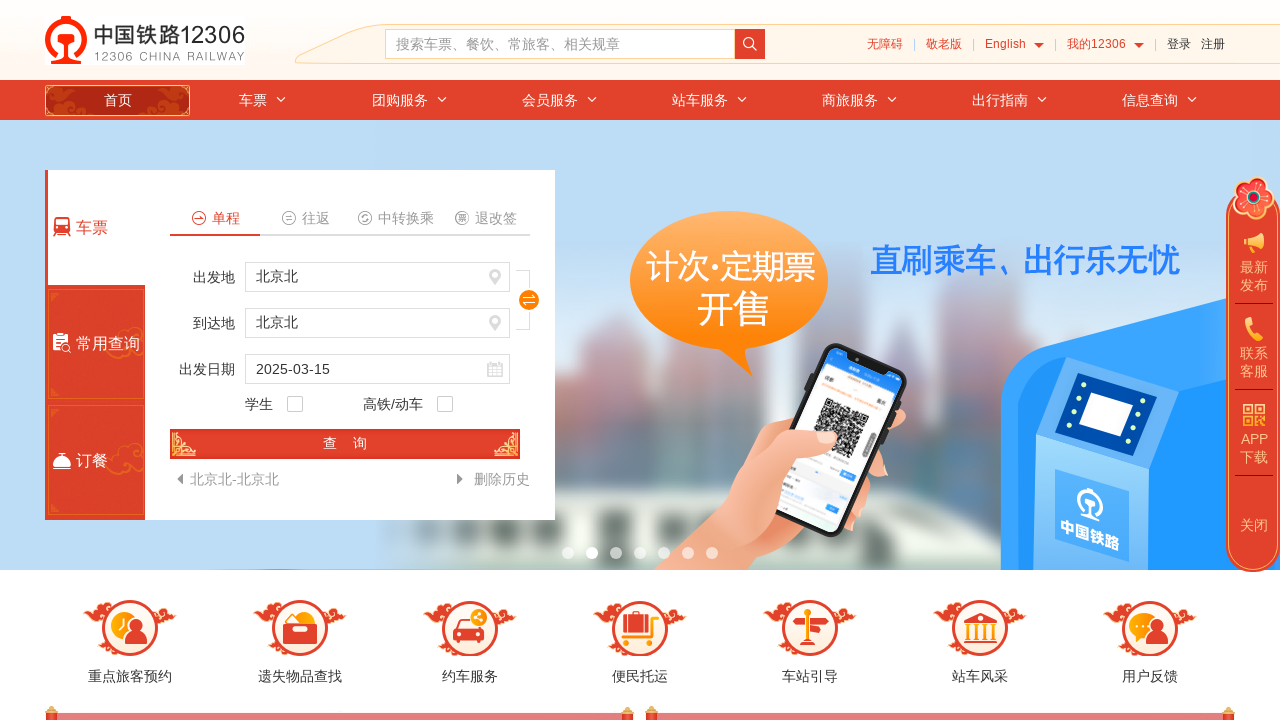

Switched to newly opened search results page
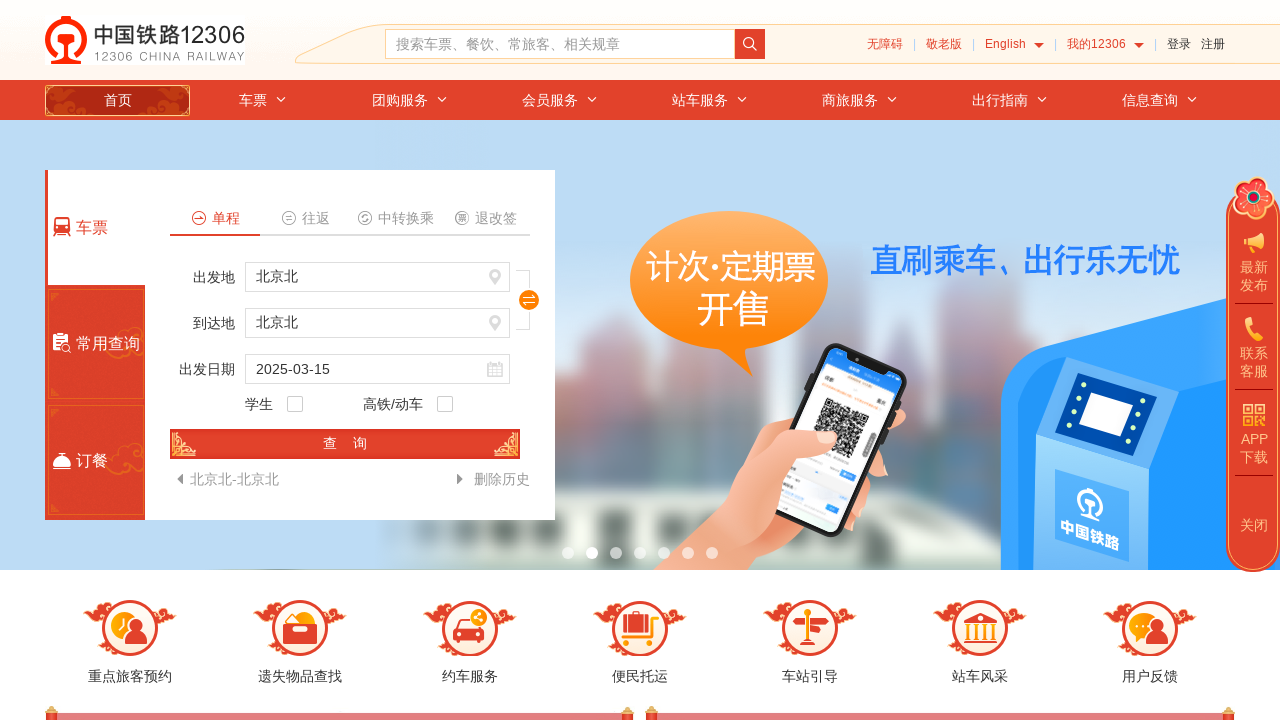

Waited for search results page to load completely
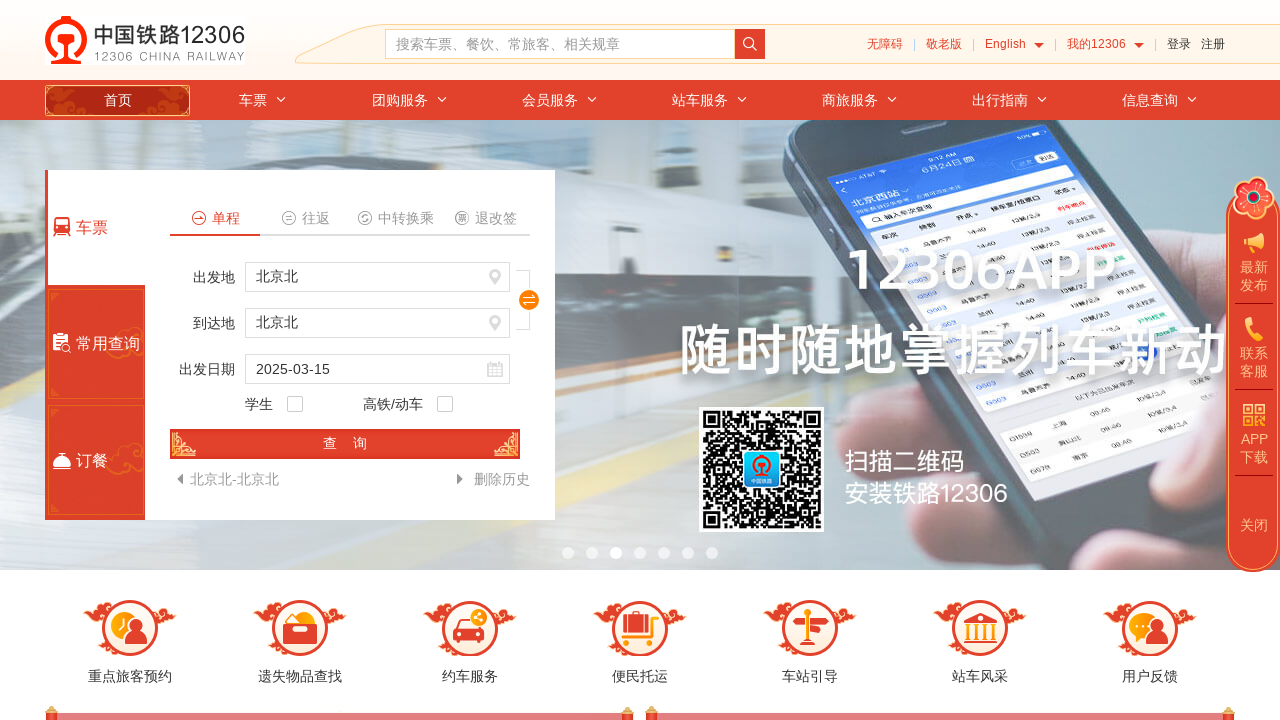

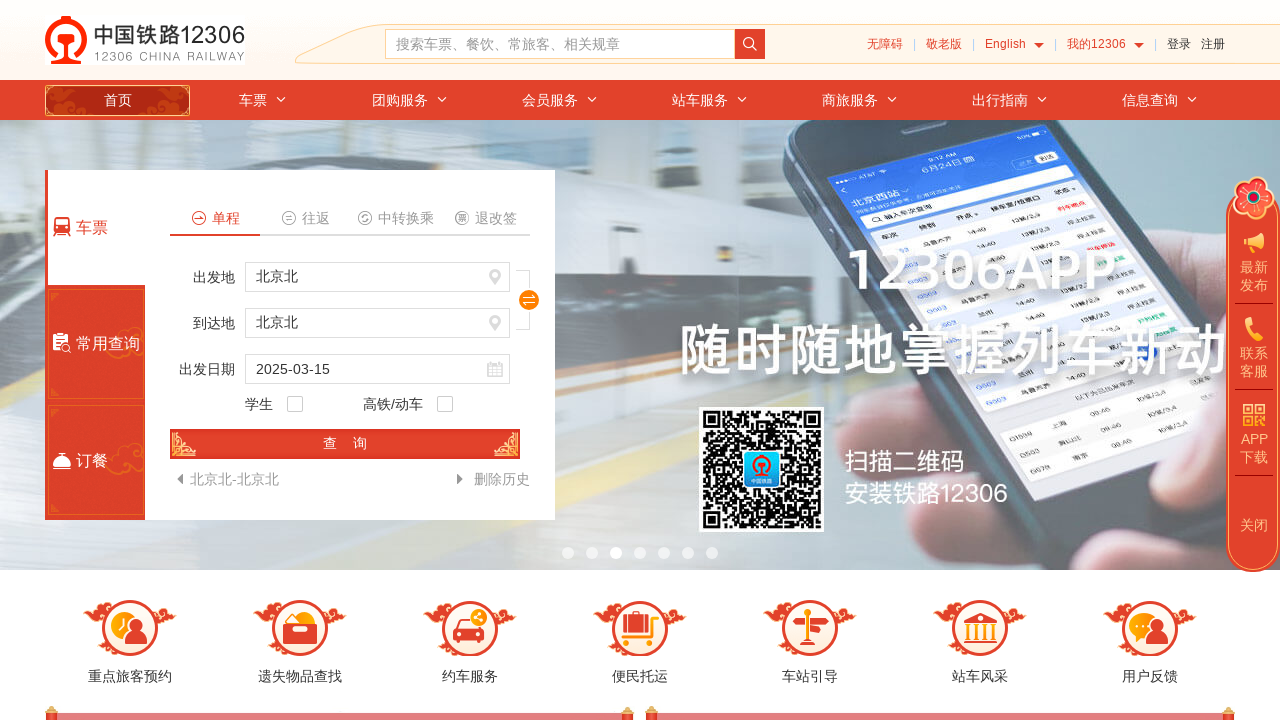